Tests the password reset functionality by filling in the forgot password form with name, email, and phone number, then submitting the form

Starting URL: https://rahulshettyacademy.com/locatorspractice/

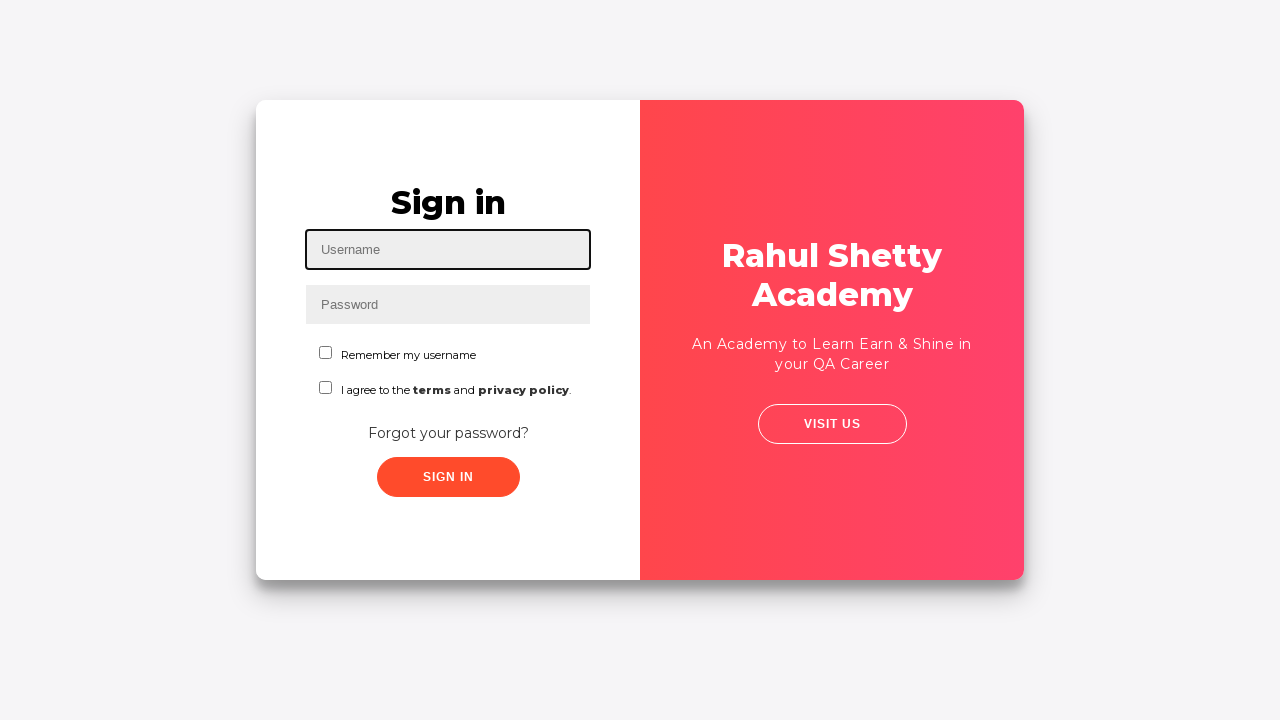

Navigated to rahulshettyacademy.com/locatorspractice/
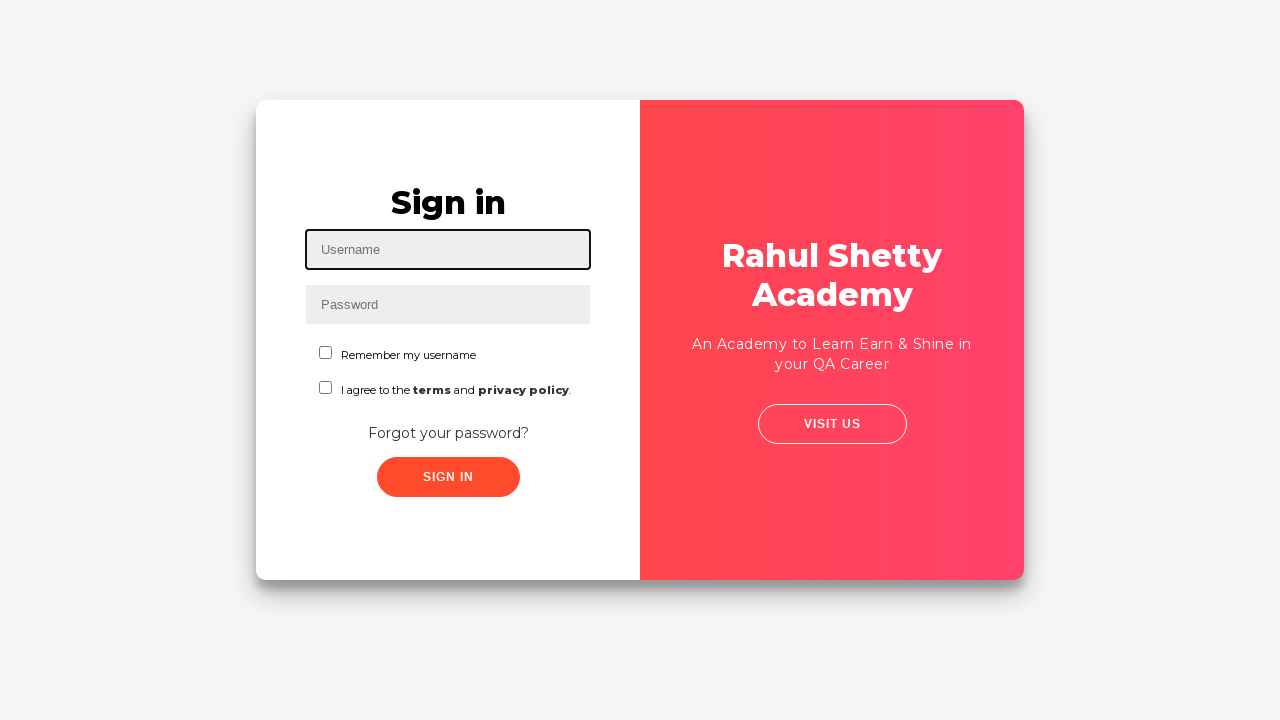

Clicked on 'Forgot your password?' link at (448, 433) on text='Forgot your password?'
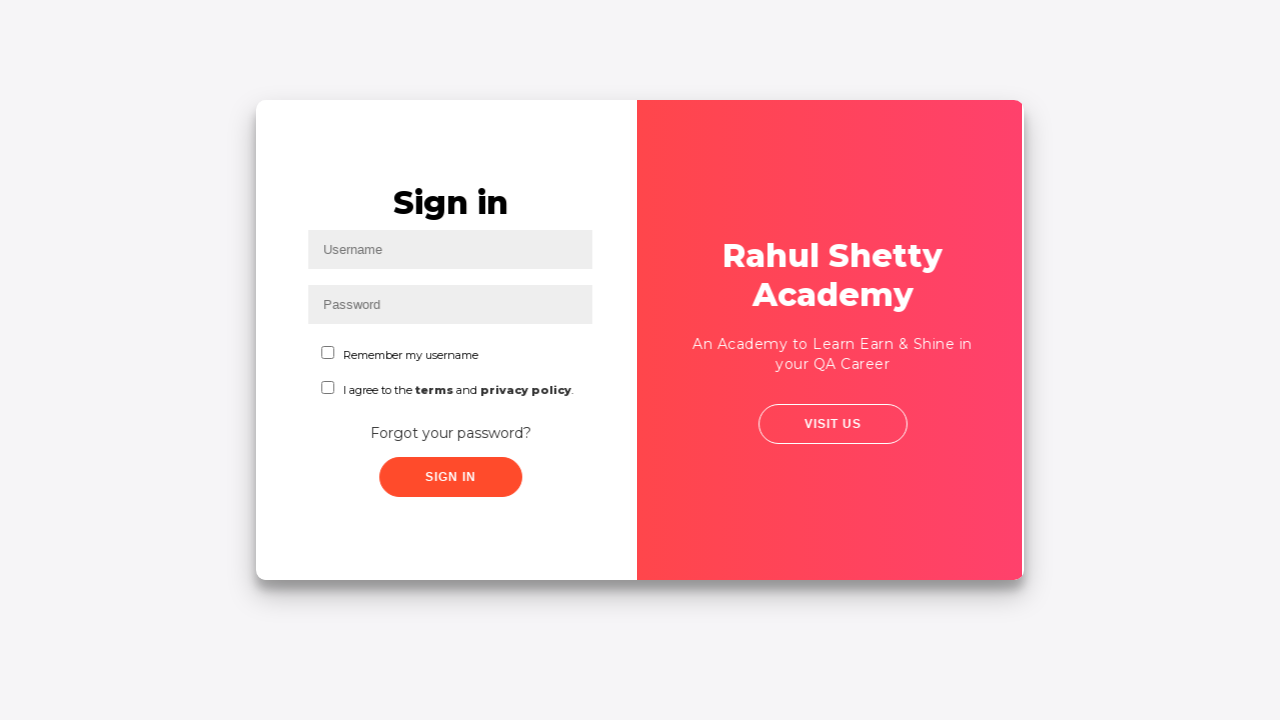

Filled in name field with 'John Smith' on input[placeholder='Name']
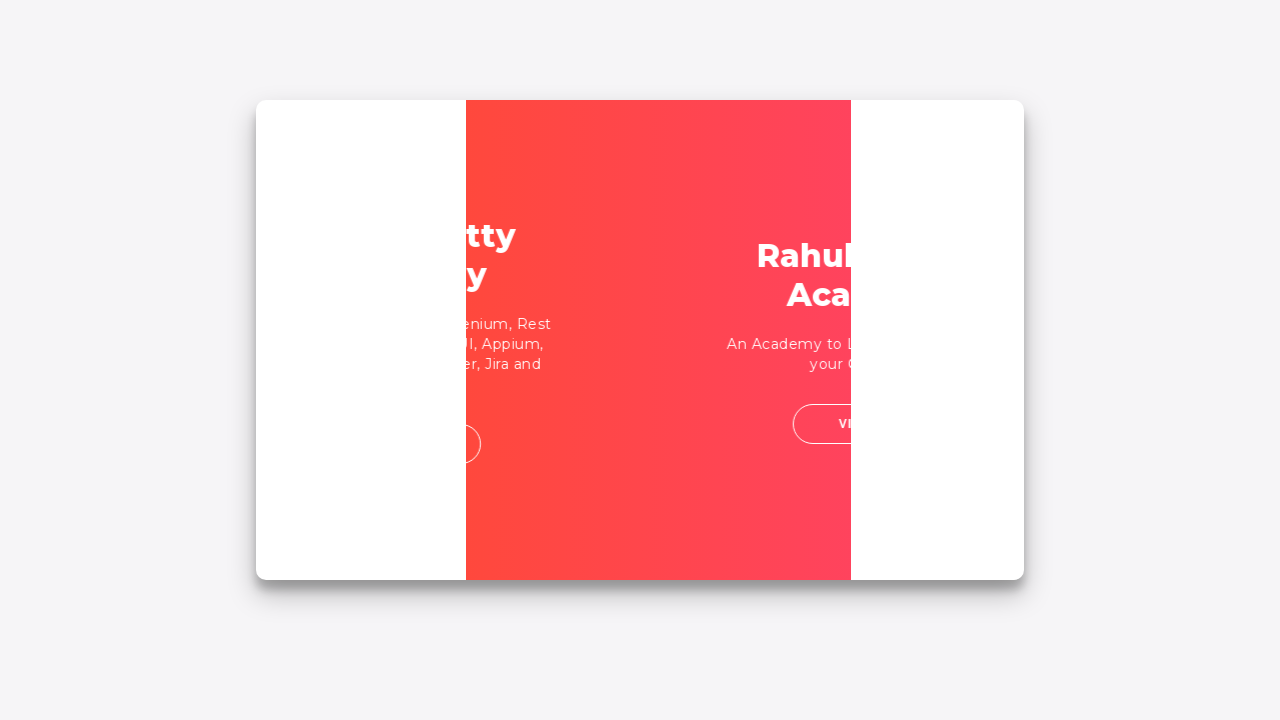

Filled in email field with 'johnsmith@example.com' on input[placeholder='Email']
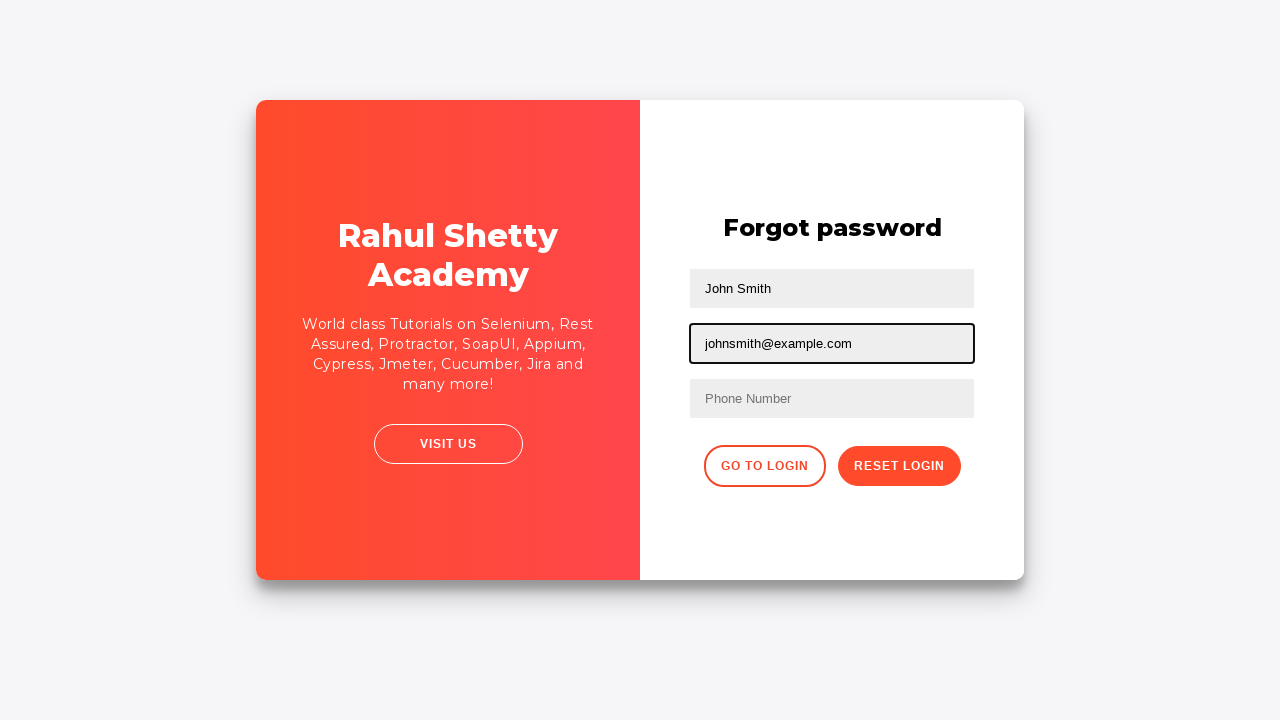

Filled in phone number field with '9876543210' on input[placeholder='Phone Number']
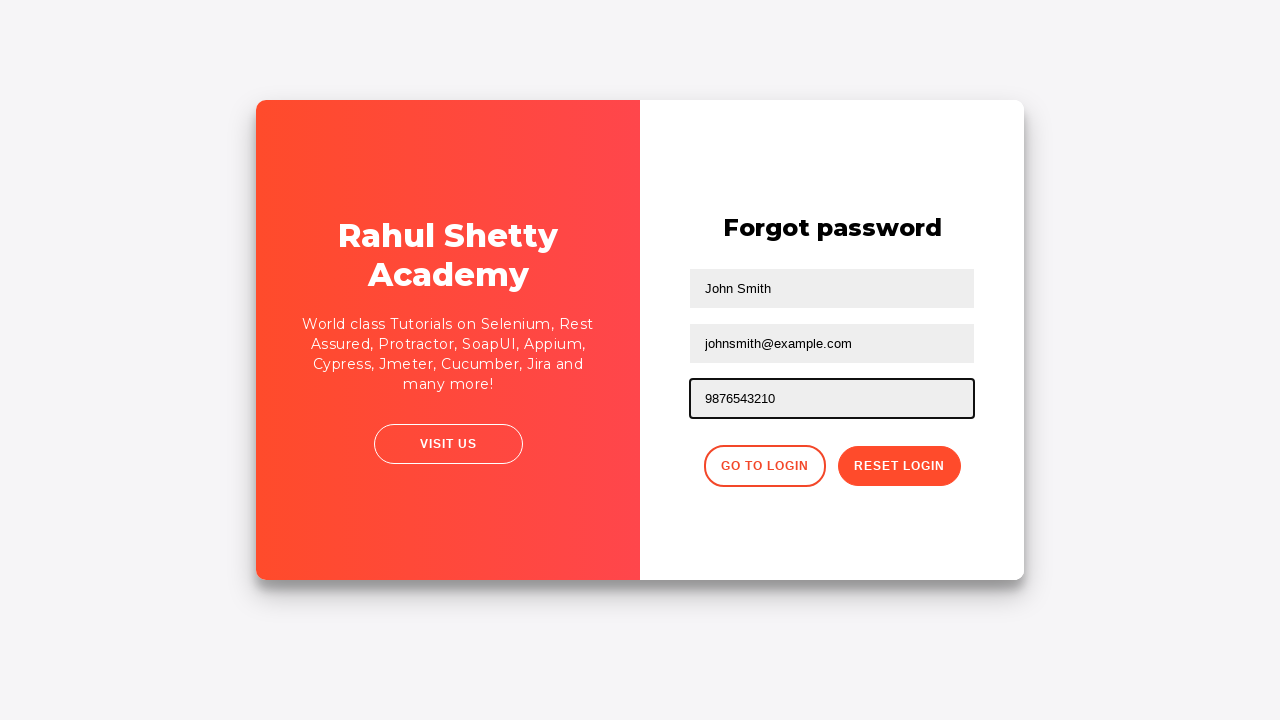

Clicked the reset password button at (899, 466) on button.reset-pwd-btn
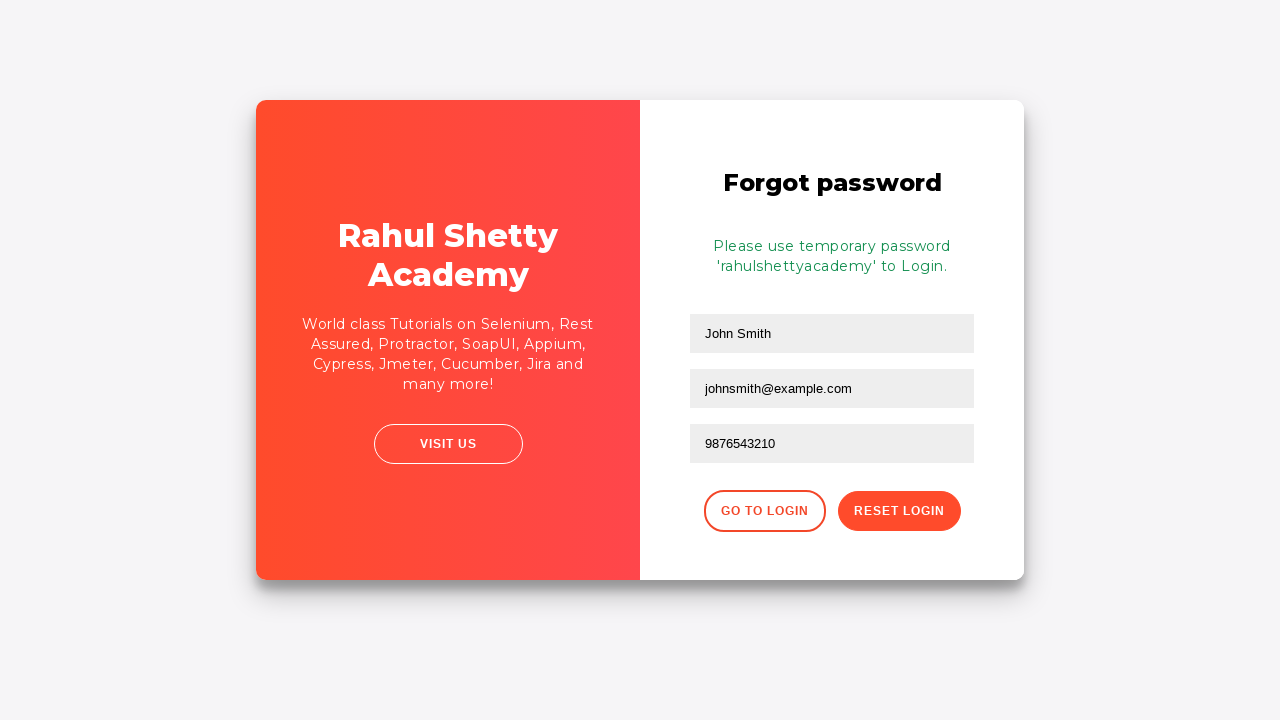

Password reset success message appeared
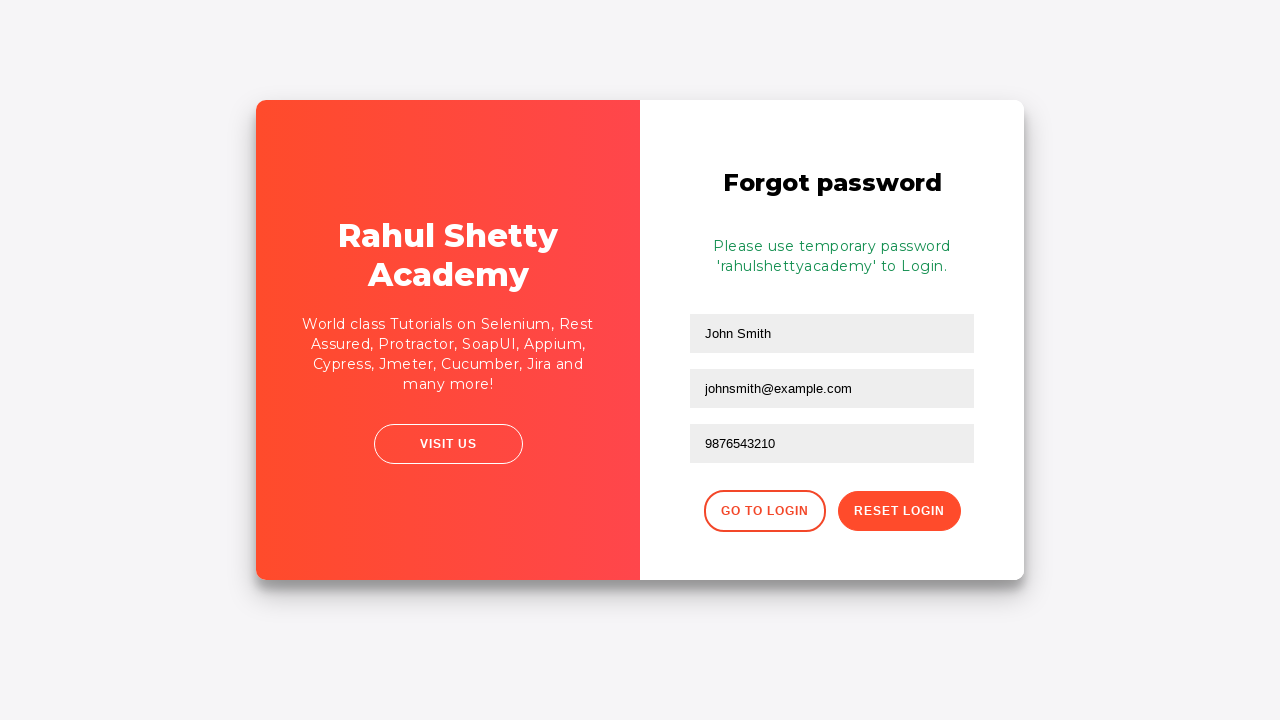

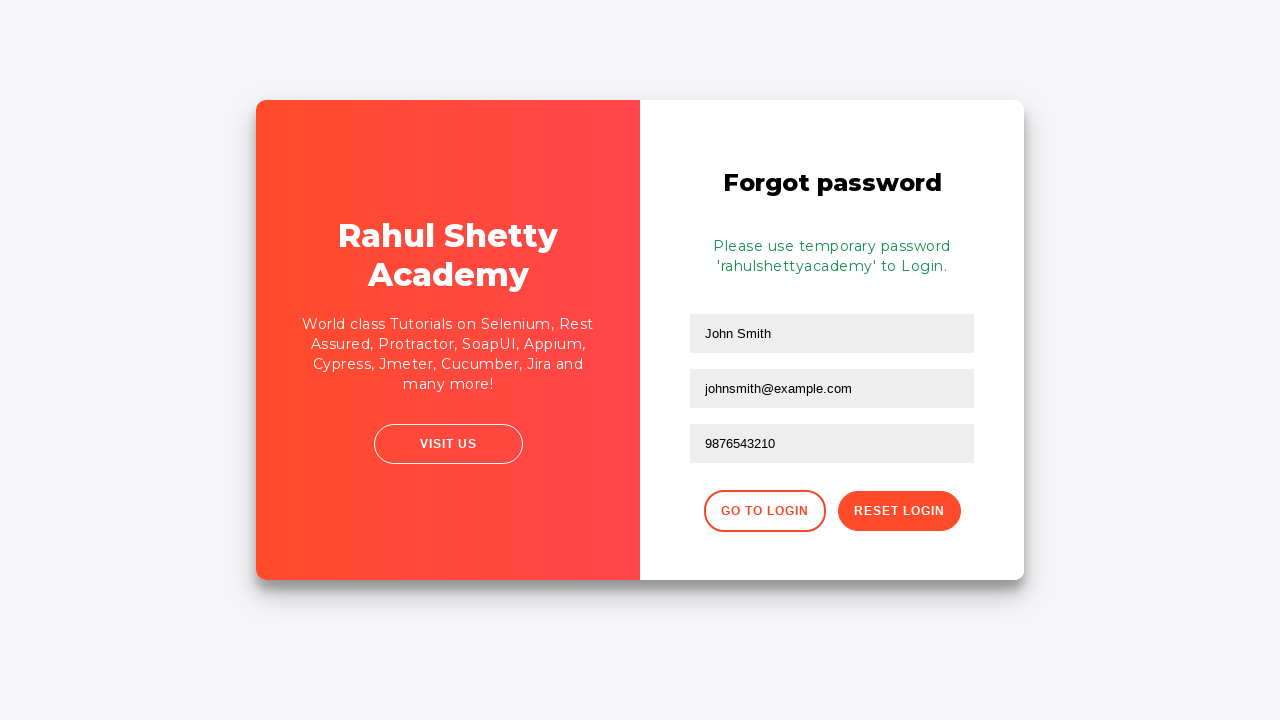